Tests login form validation by entering an invalid password and verifying the error message is displayed

Starting URL: https://www.saucedemo.com/

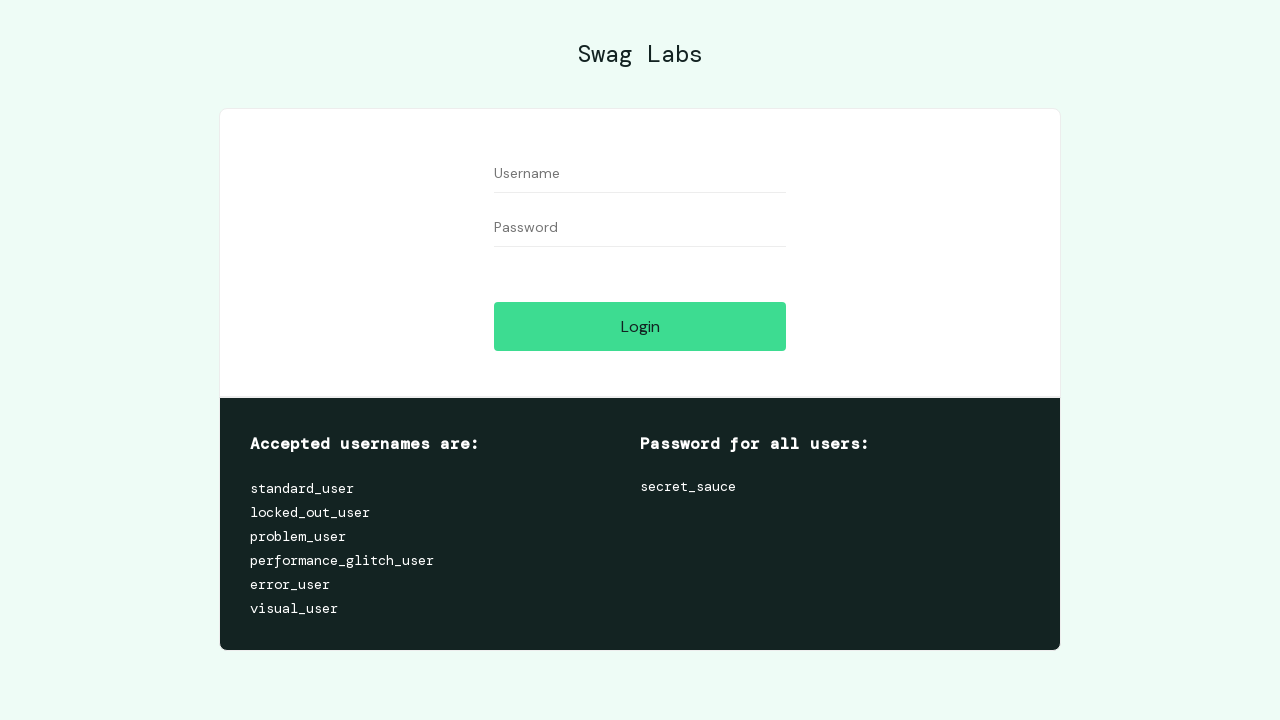

Filled username field with 'standard_user' on #user-name
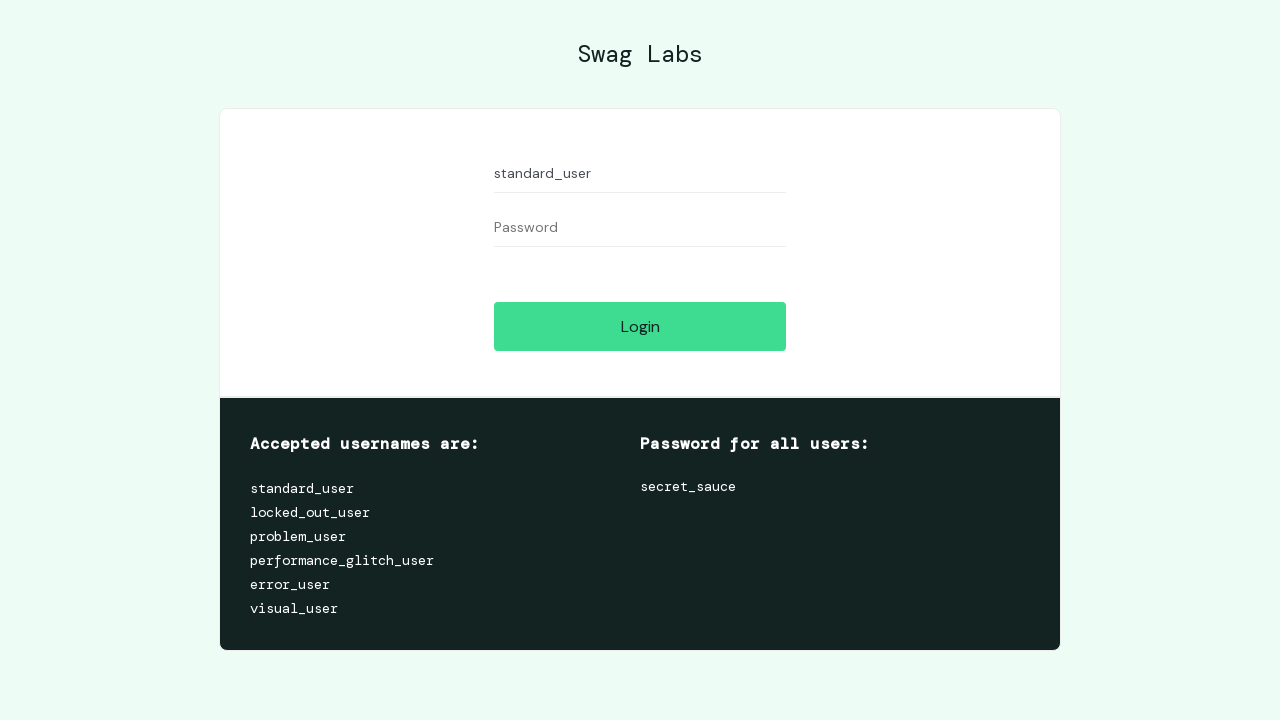

Filled password field with invalid password 'secret' on #password
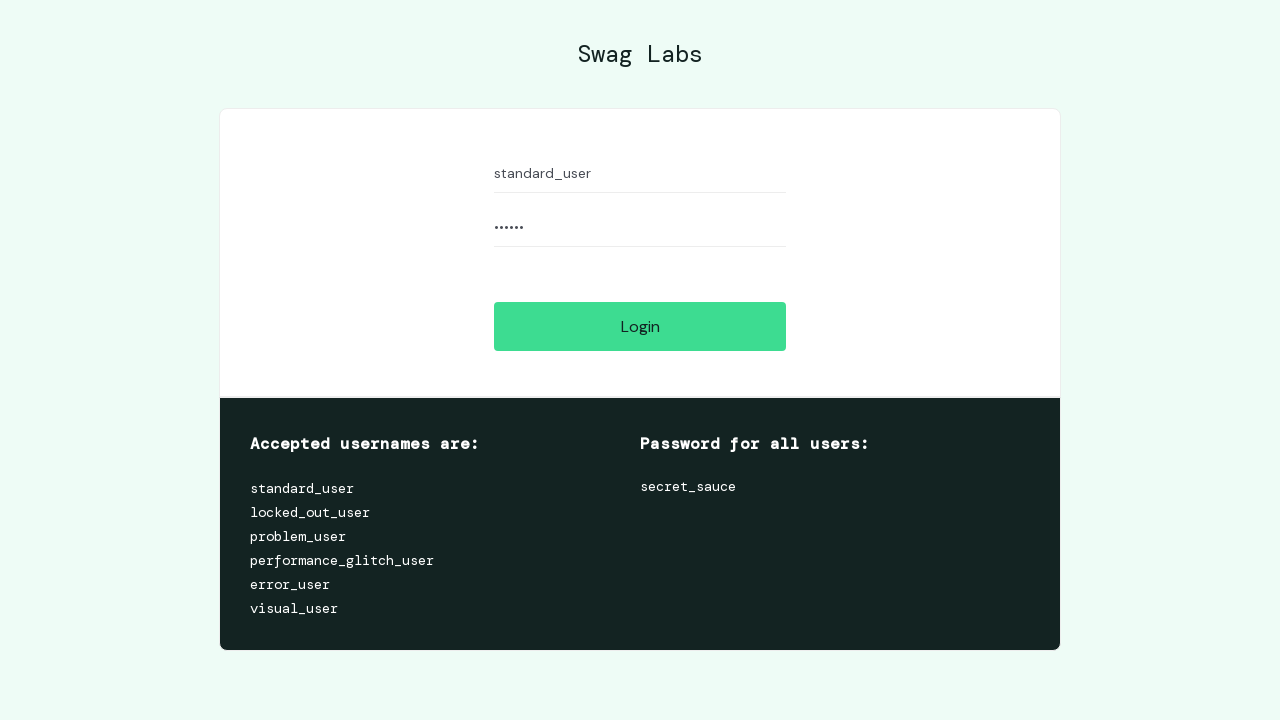

Clicked login button at (640, 326) on [name='login-button']
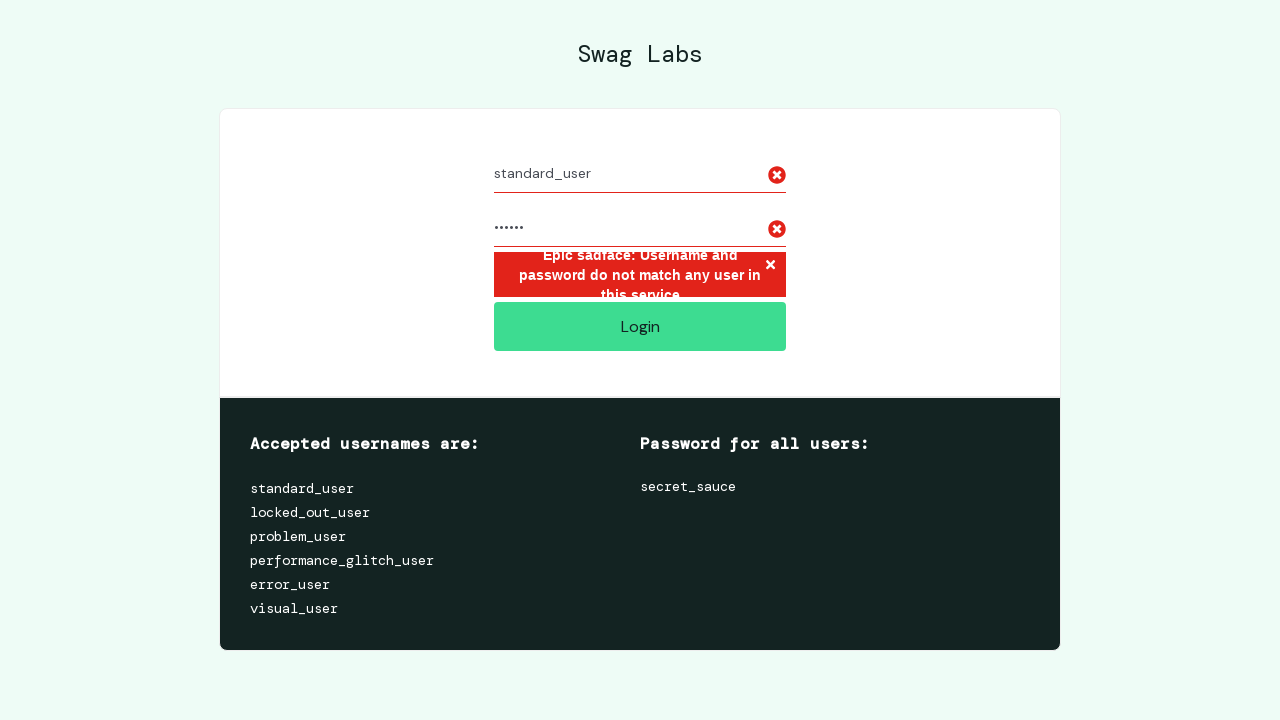

Error message appeared confirming invalid password validation
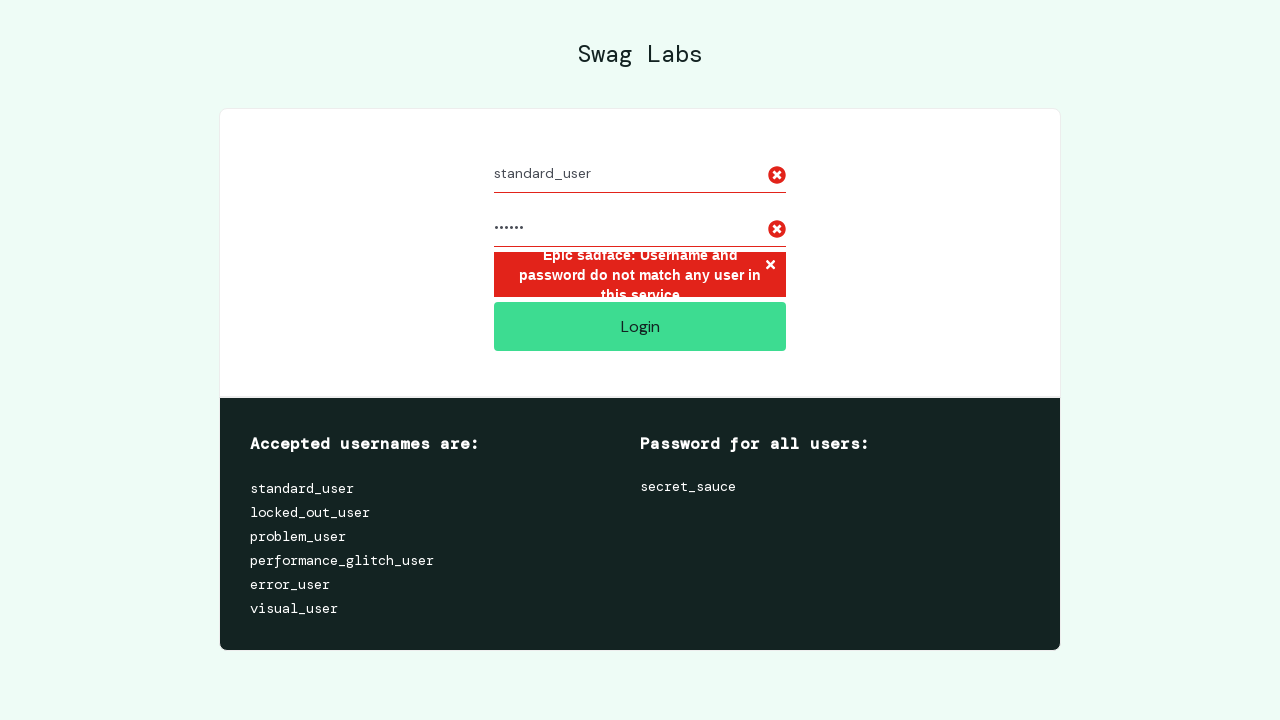

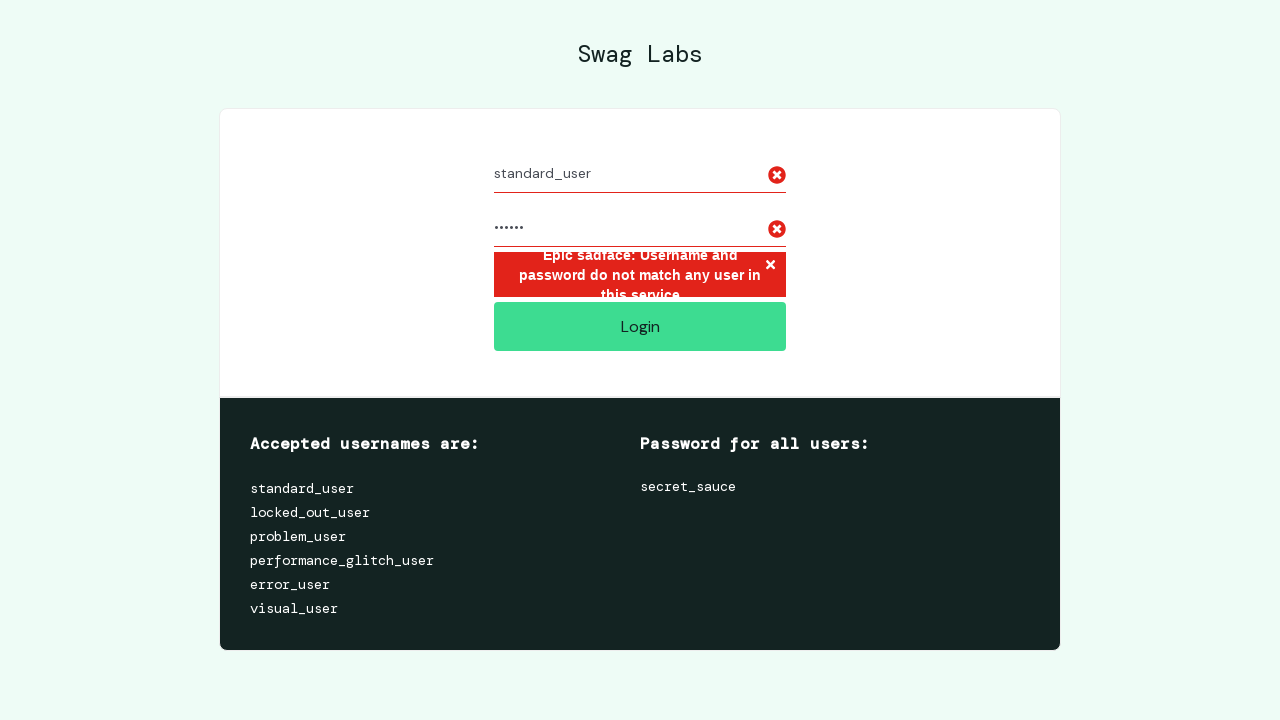